Tests JavaScript alert handling by clicking a button that triggers an alert, accepting it, then reading a value from the page, calculating a logarithmic result, entering it in an input field, and submitting the form.

Starting URL: http://suninjuly.github.io/alert_accept.html

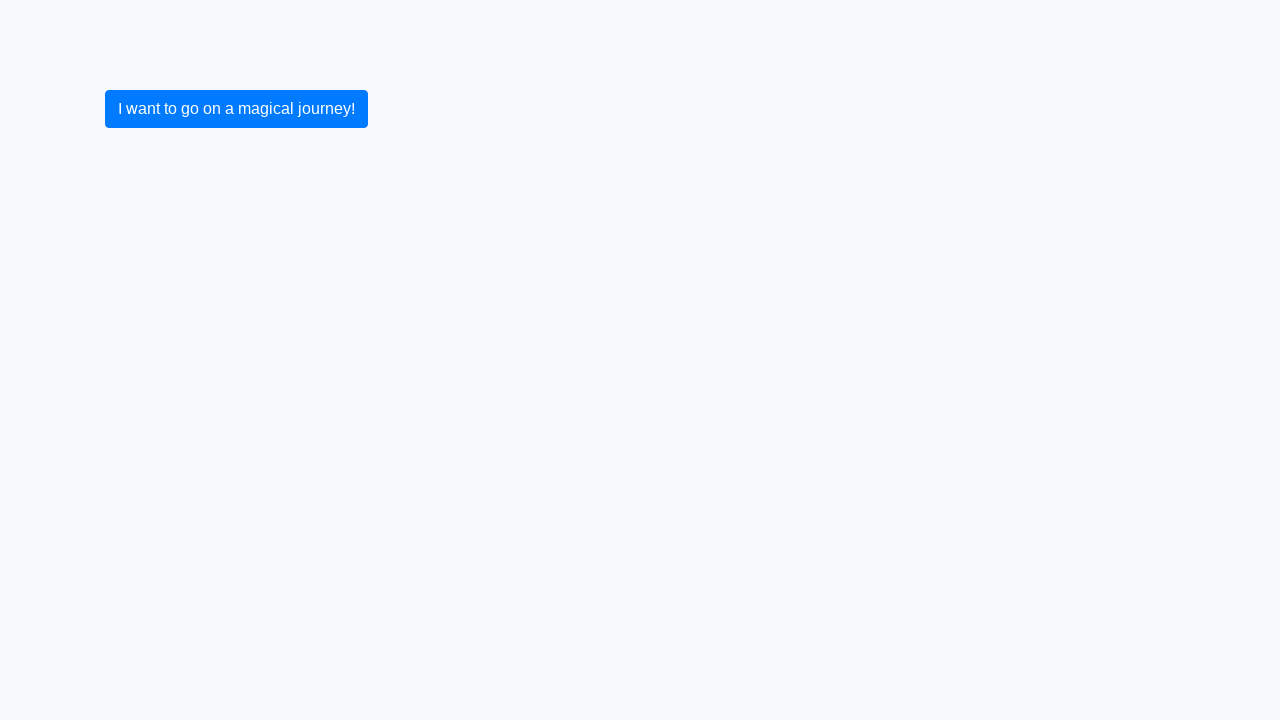

Set up dialog handler to automatically accept alerts
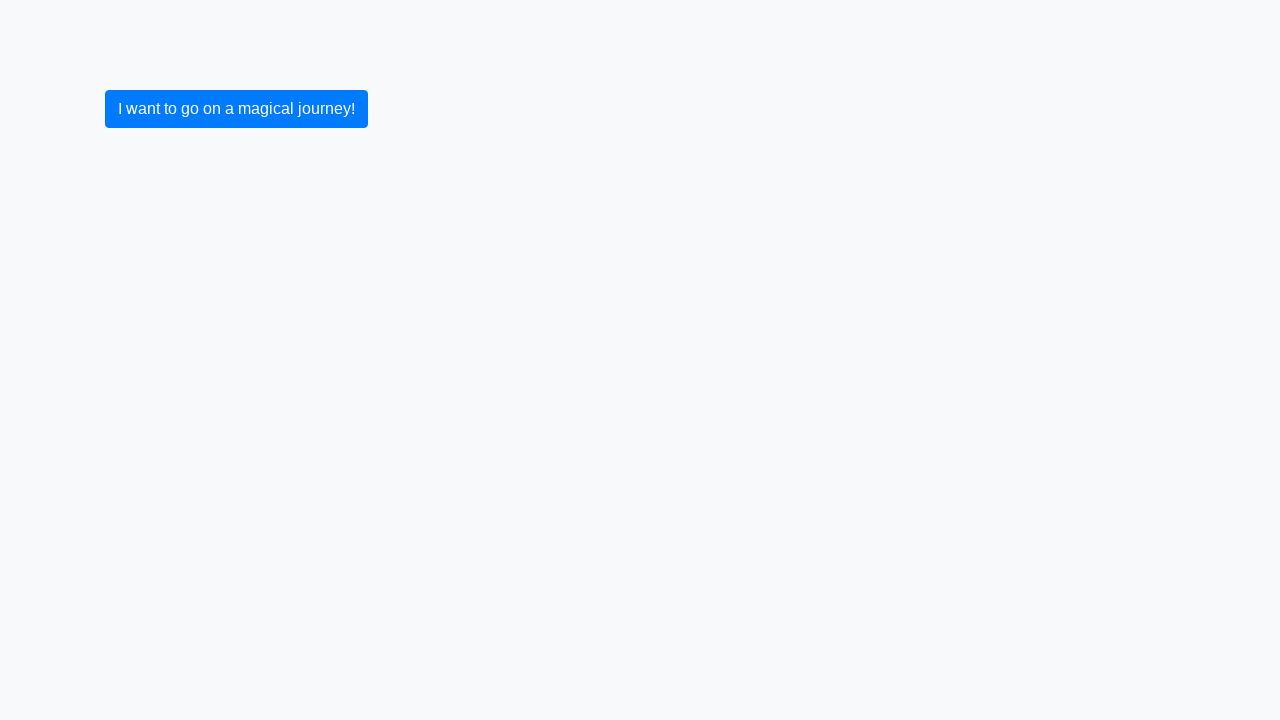

Clicked button to trigger JavaScript alert at (236, 109) on .btn
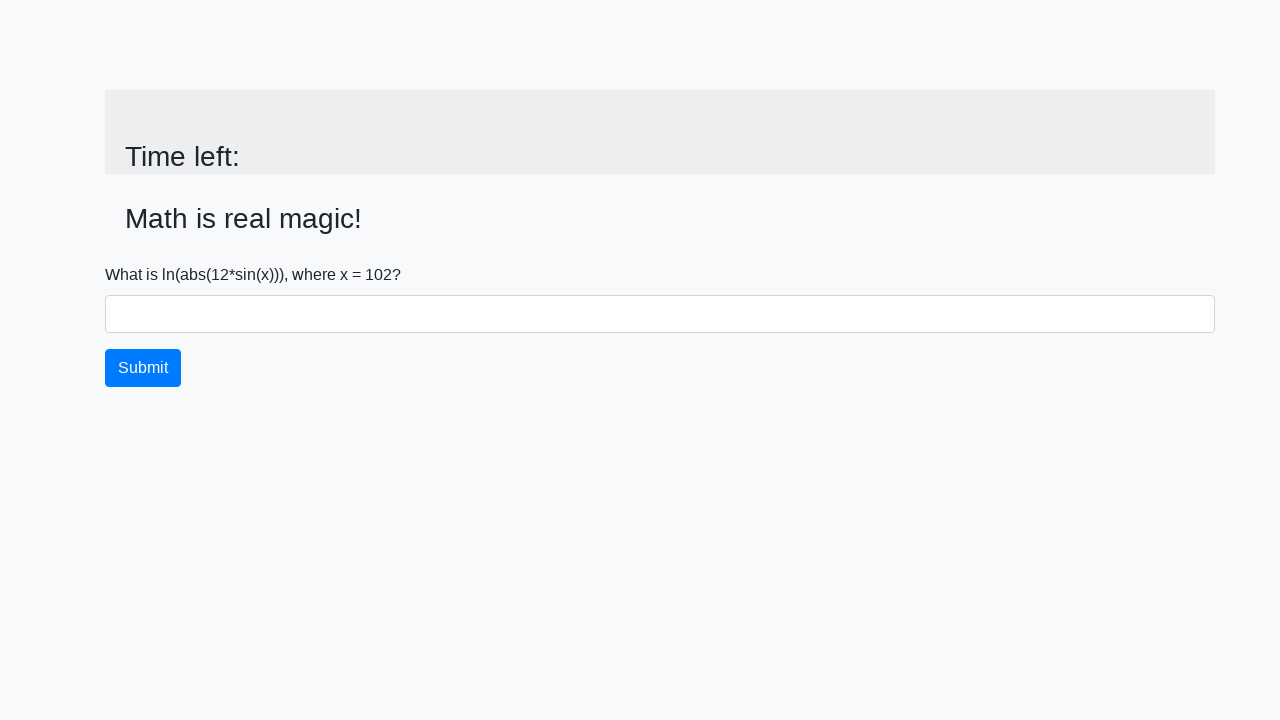

Alert was accepted and page updated with input value element
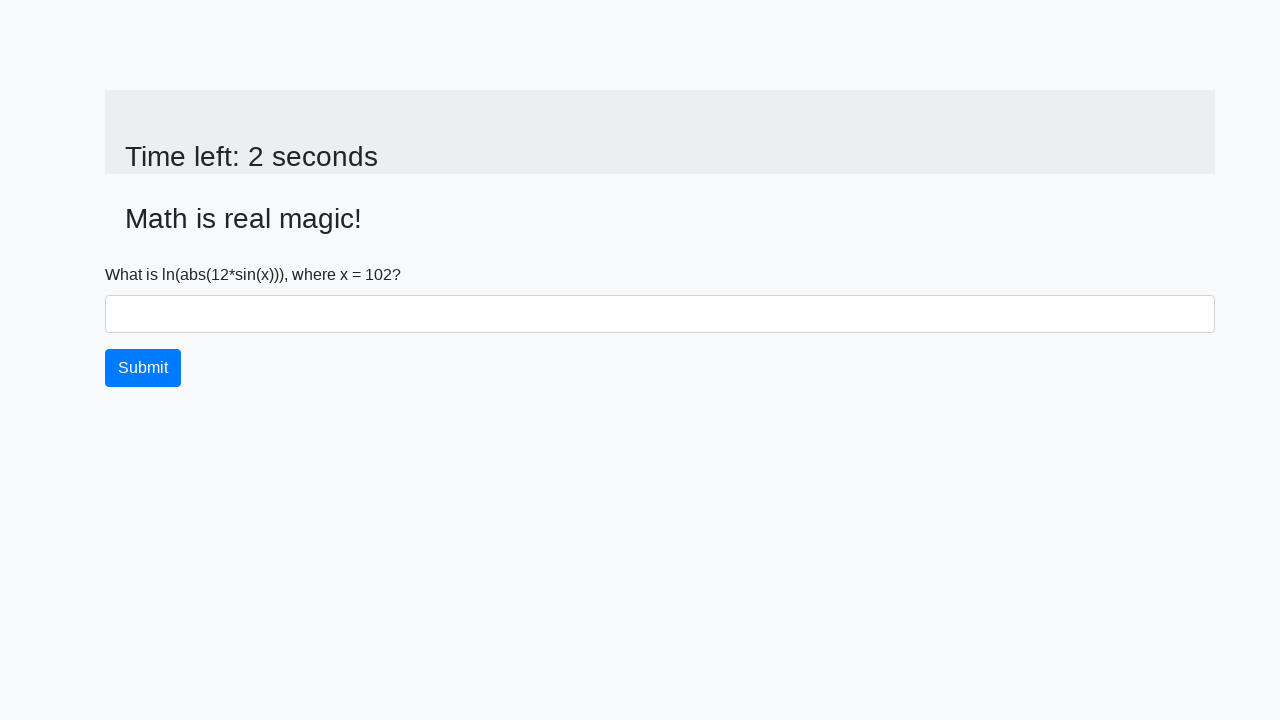

Retrieved x value from page: 102
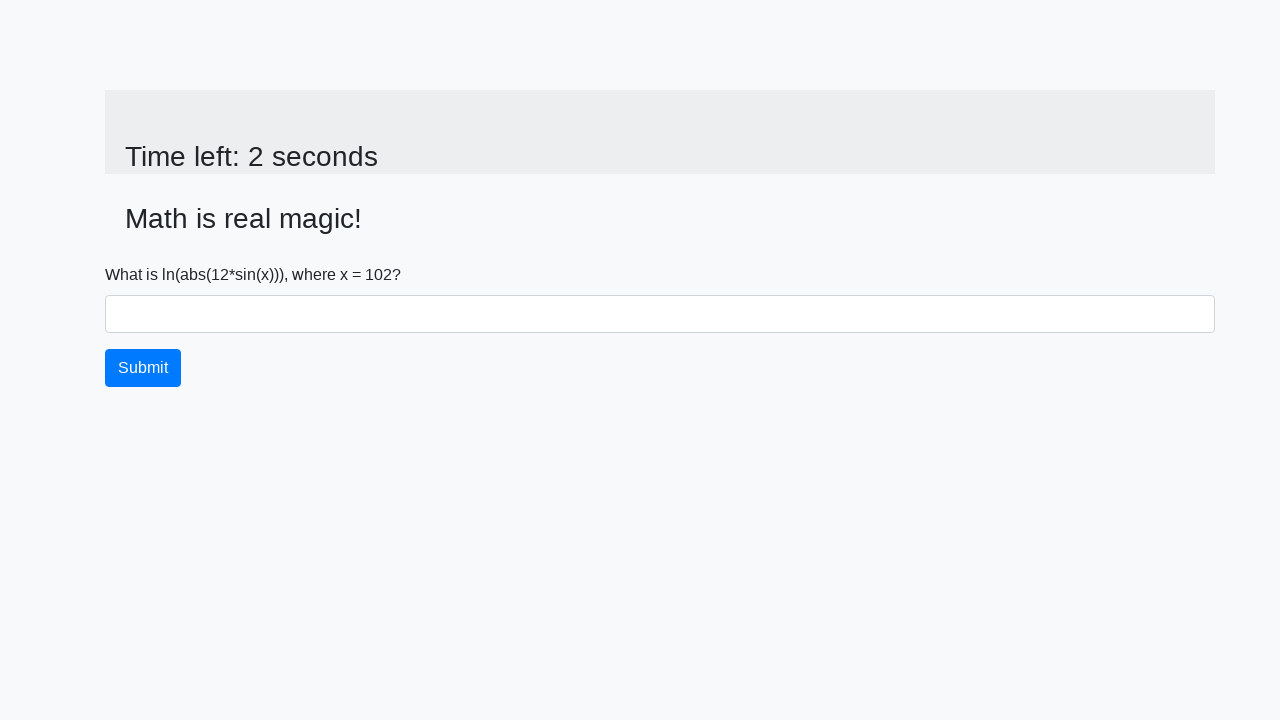

Calculated logarithmic result: 2.4797200137741644
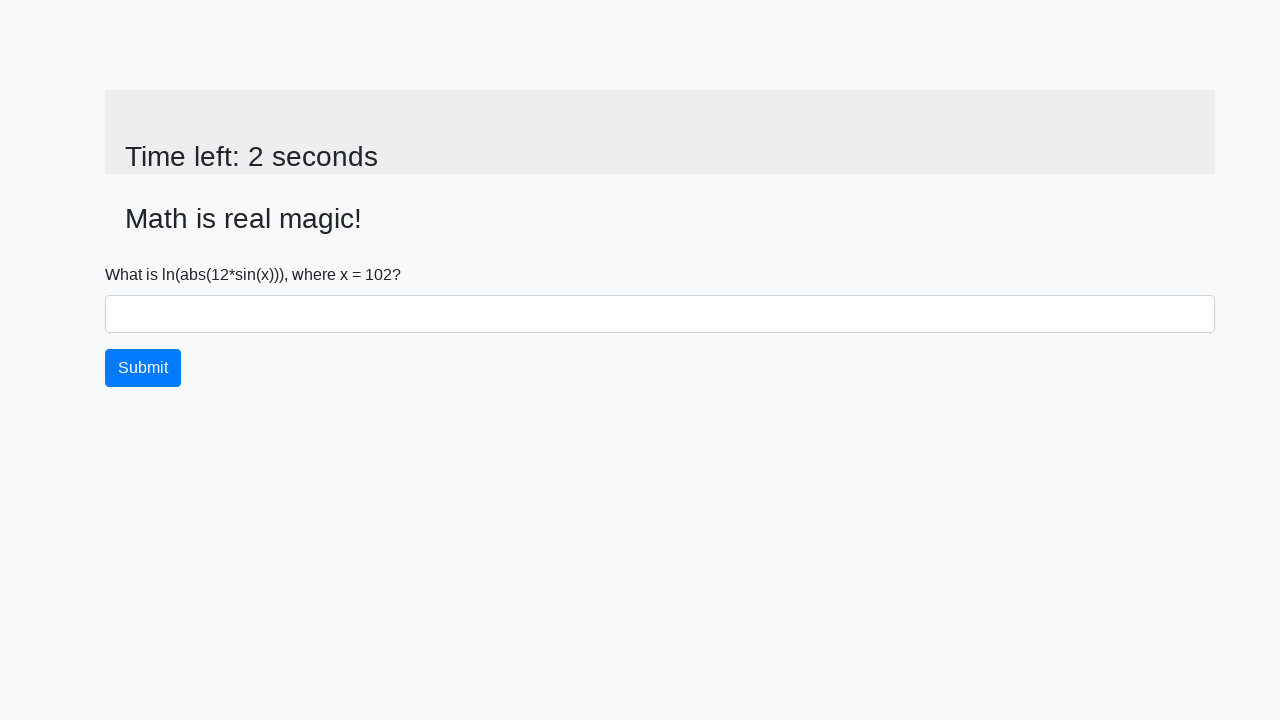

Filled answer field with calculated value: 2.4797200137741644 on #answer
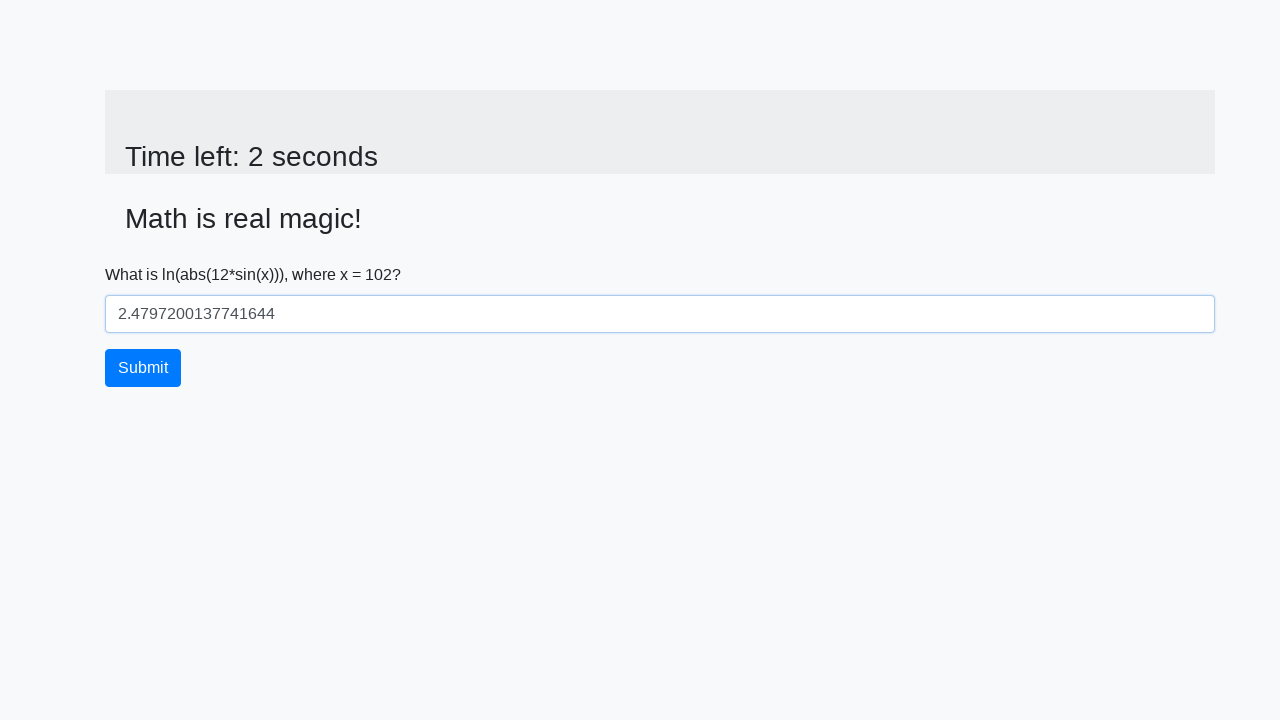

Clicked submit button to submit the form at (143, 368) on button.btn
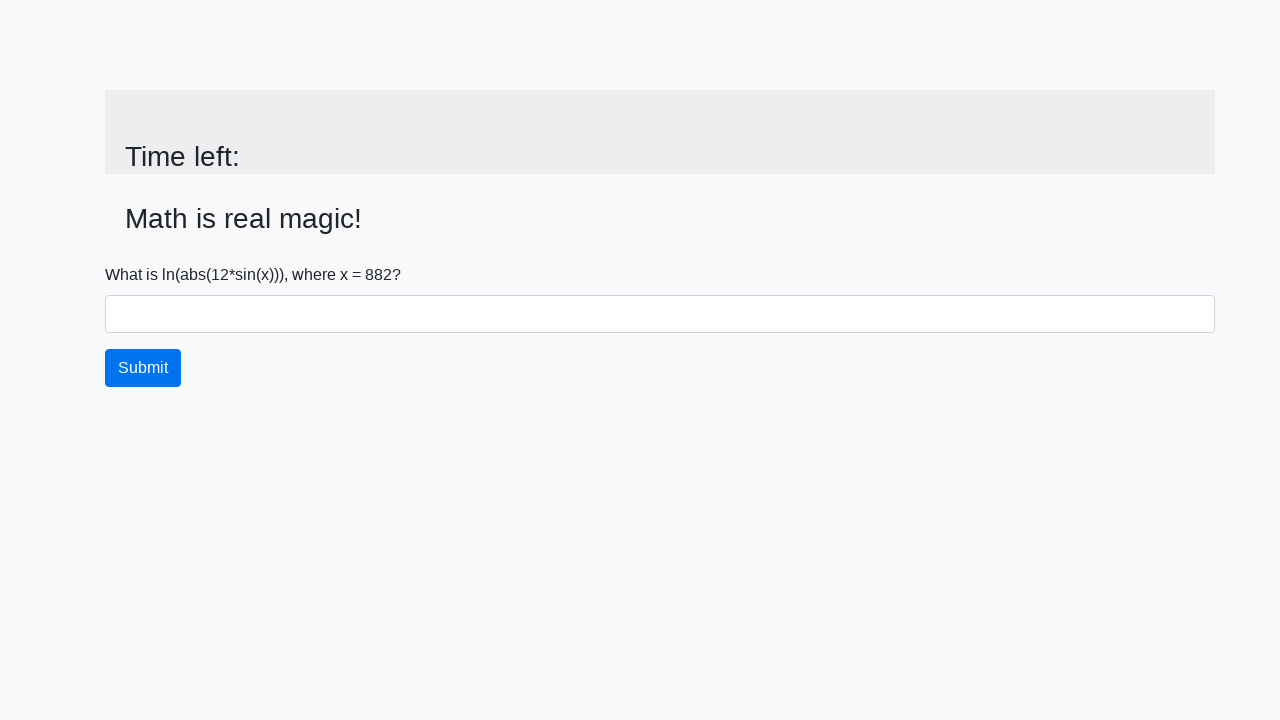

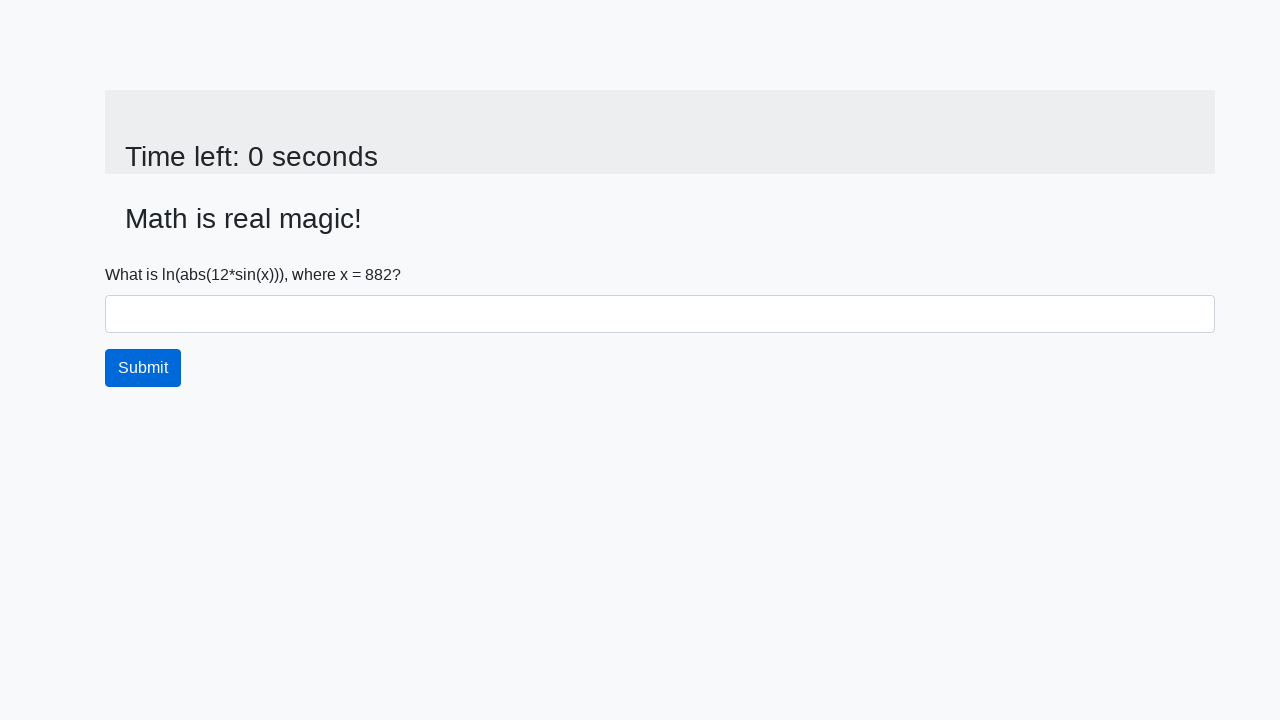